Opens multiple navigation links from the Selenium website in new tabs by right-clicking each link and switching between the opened tabs

Starting URL: https://www.selenium.dev/

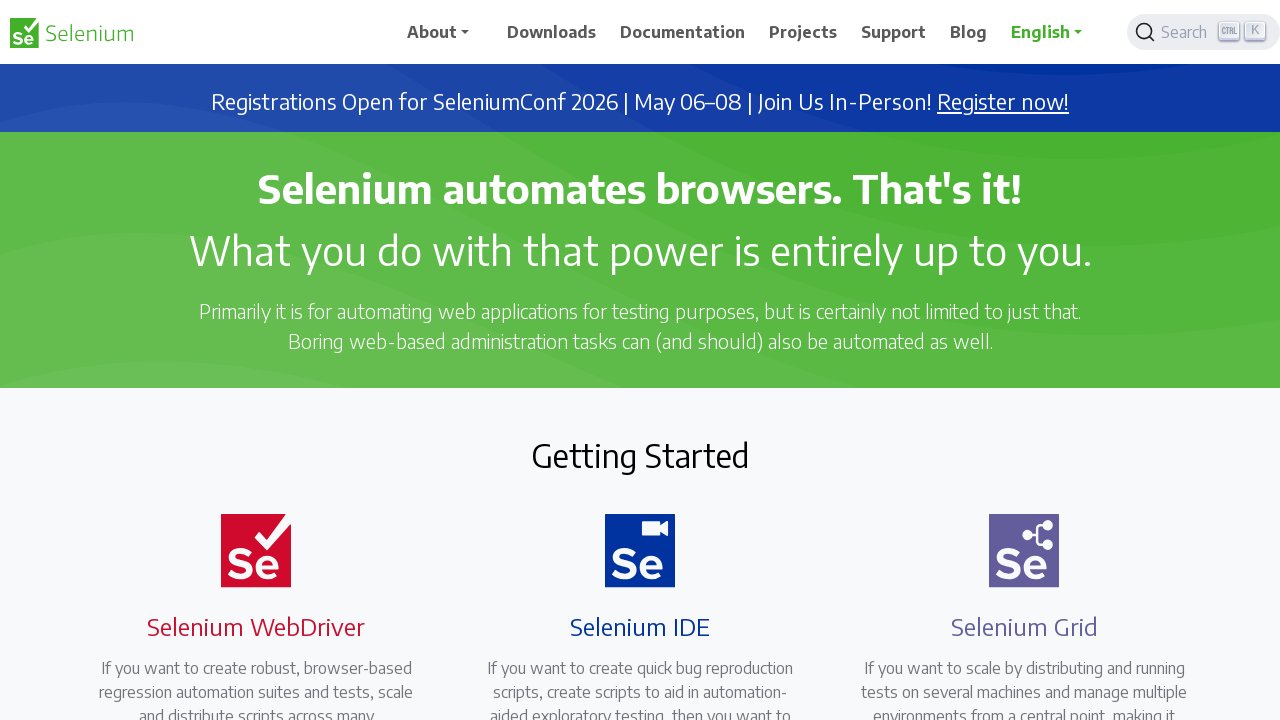

Located Downloads navigation link
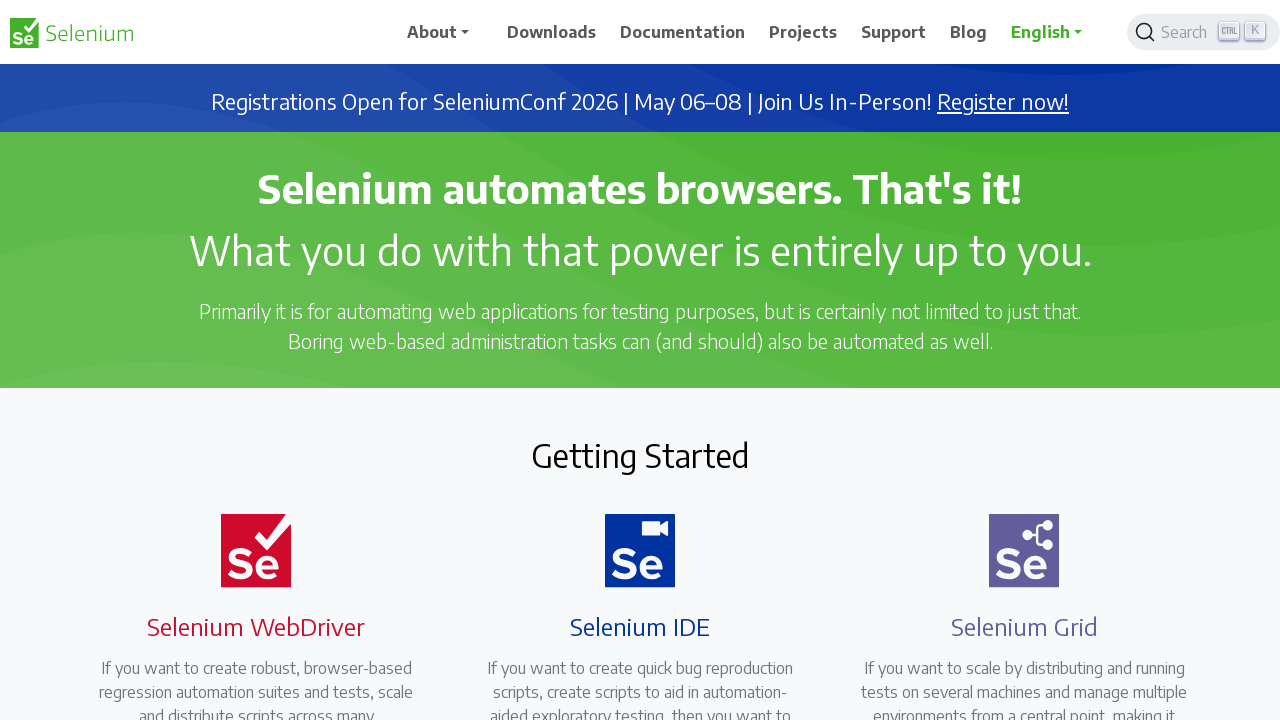

Located Projects navigation link
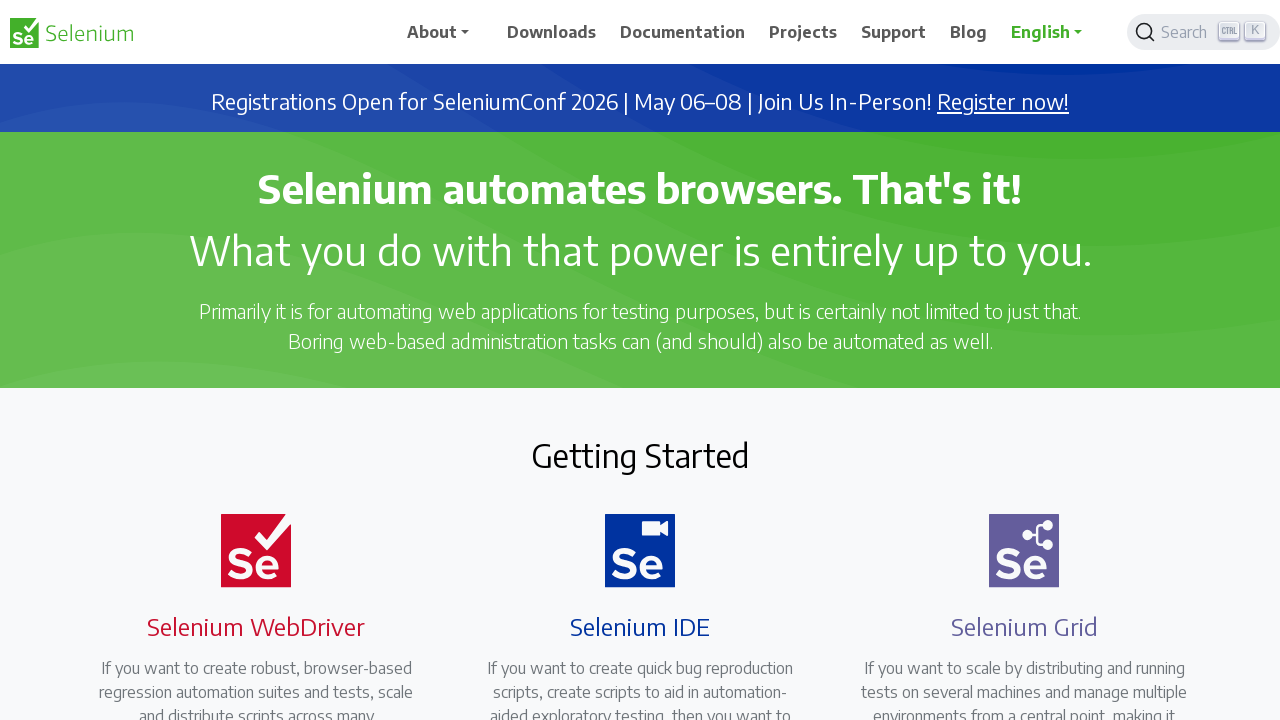

Located Documentation navigation link
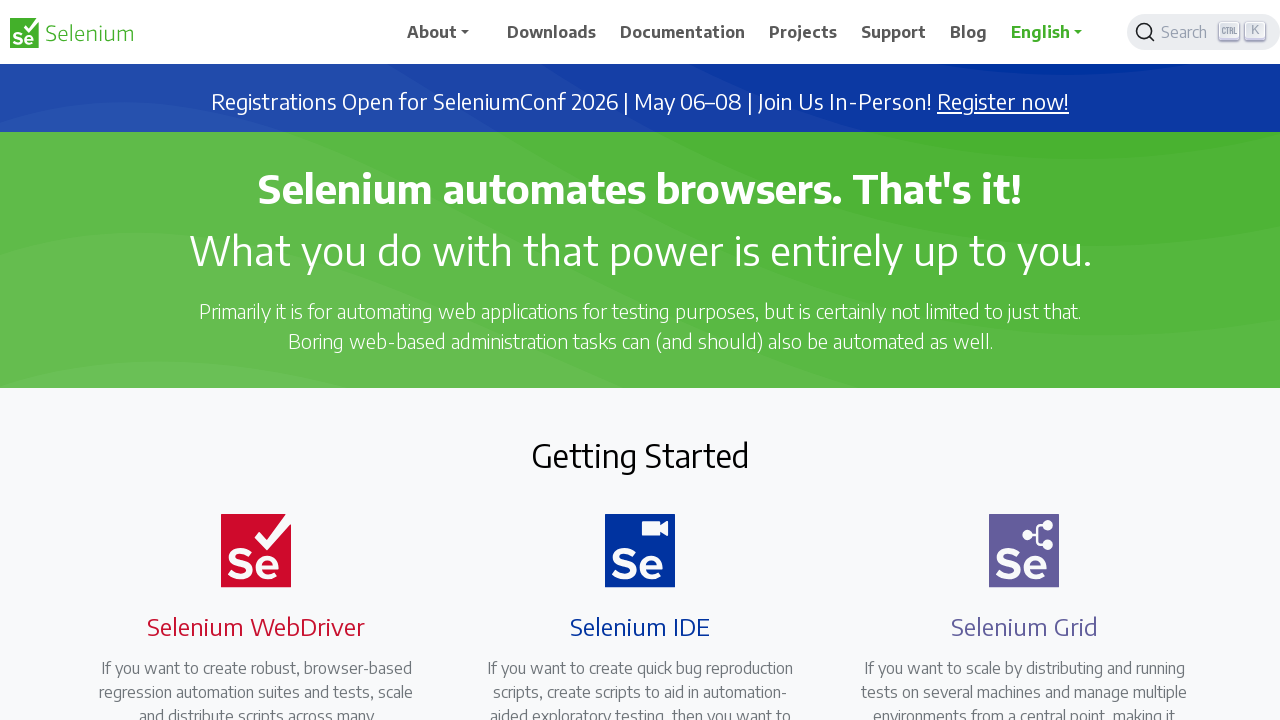

Located Support navigation link
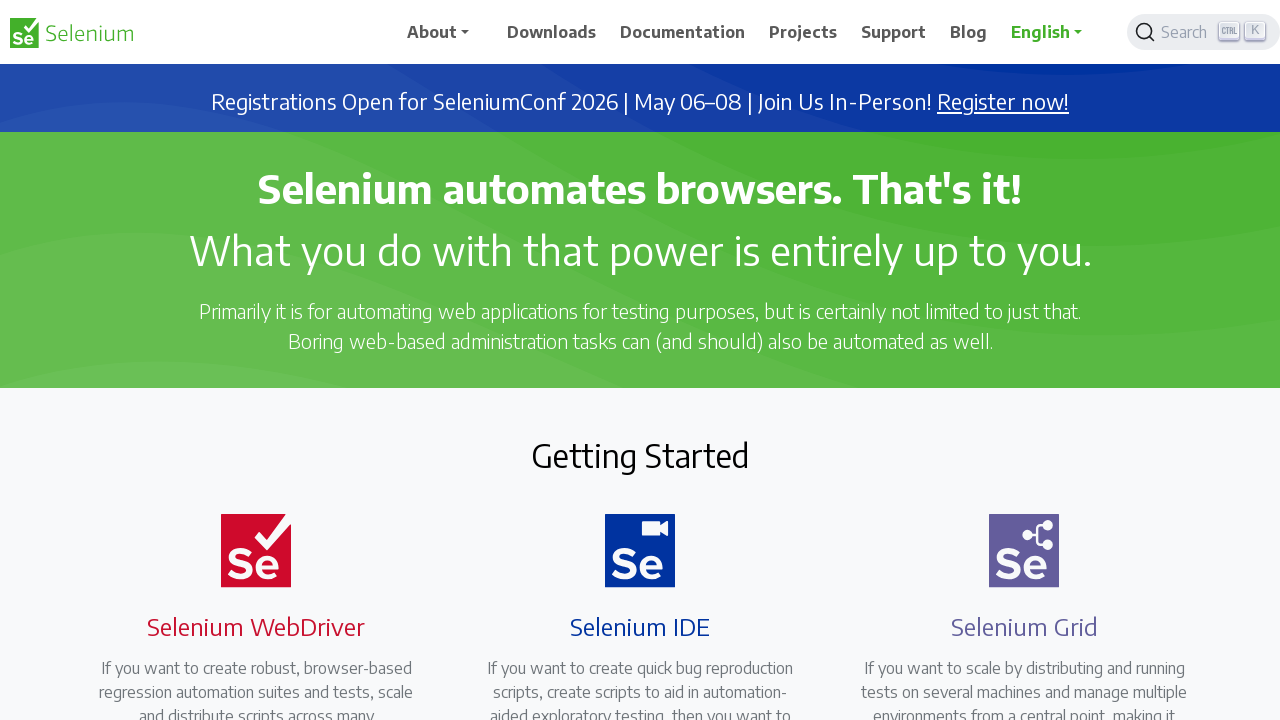

Opened Downloads link in new tab using Ctrl+Click at (552, 32) on (//a[.='Downloads'])[1]
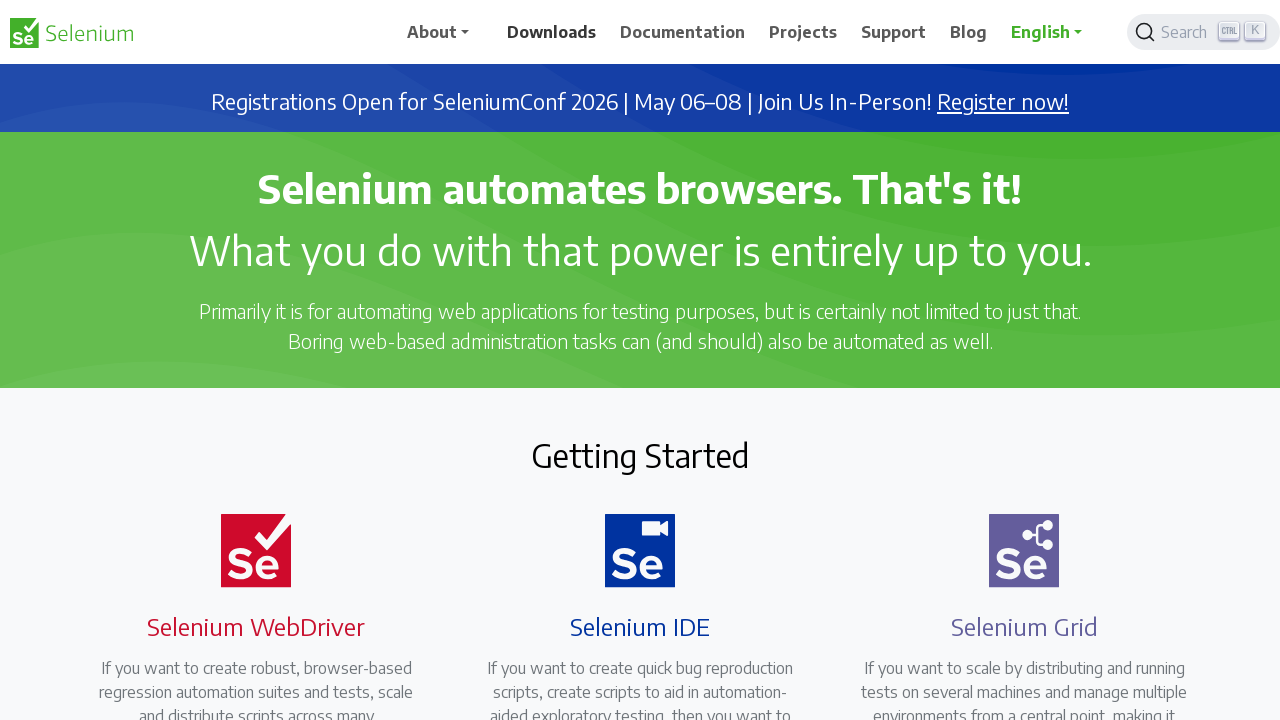

Opened Projects link in new tab using Ctrl+Click at (803, 32) on (//a[.='Projects'])[1]
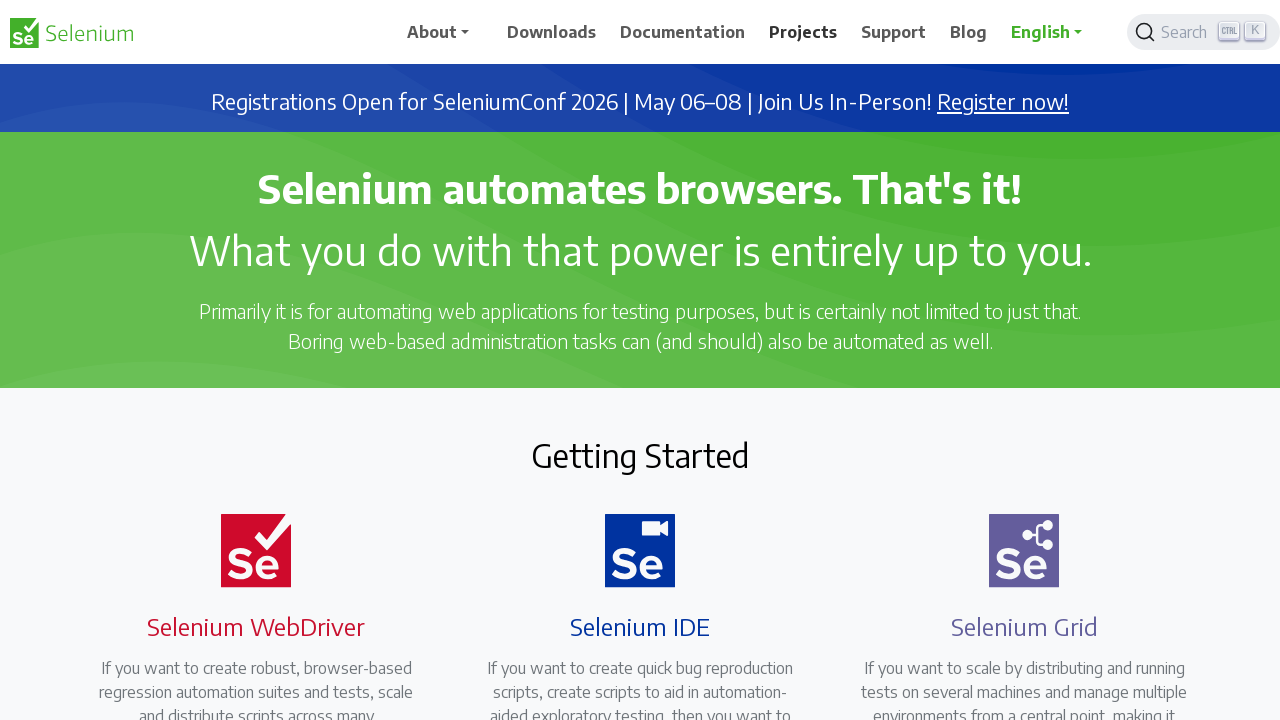

Opened Documentation link in new tab using Ctrl+Click at (683, 32) on (//a[.='Documentation'])[1]
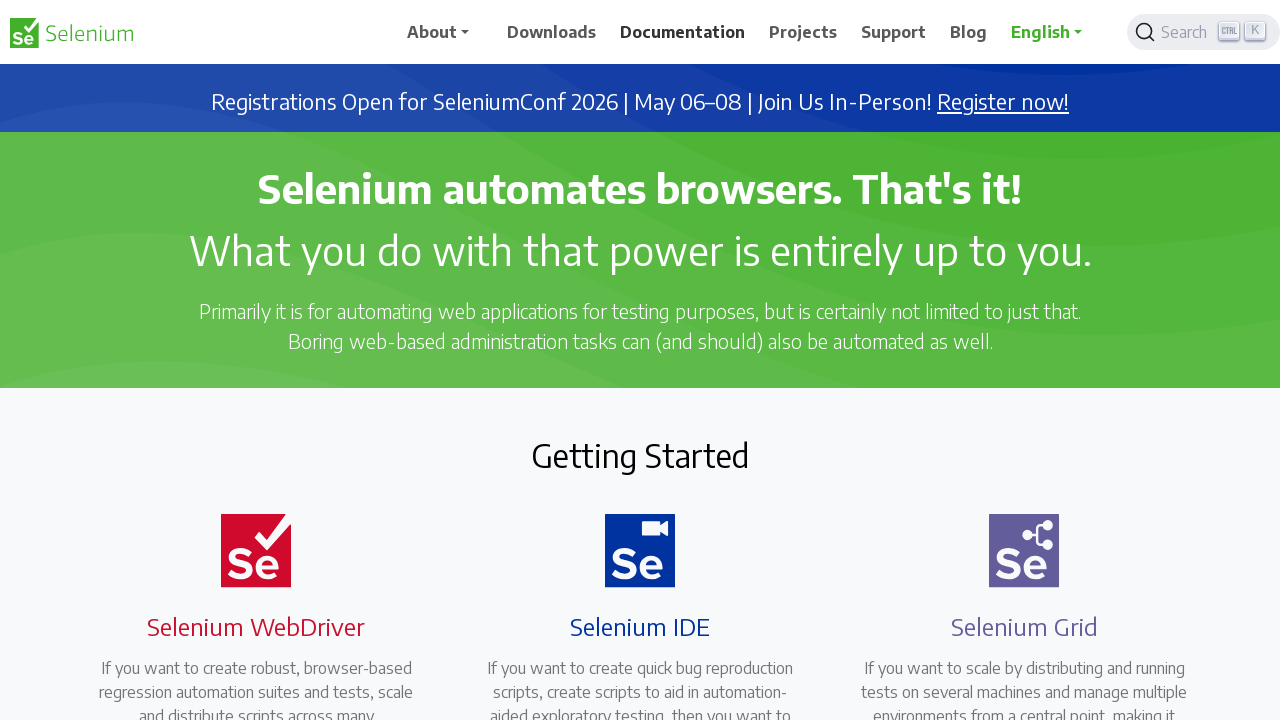

Opened Support link in new tab using Ctrl+Click at (894, 32) on (//a[.='Support'])[1]
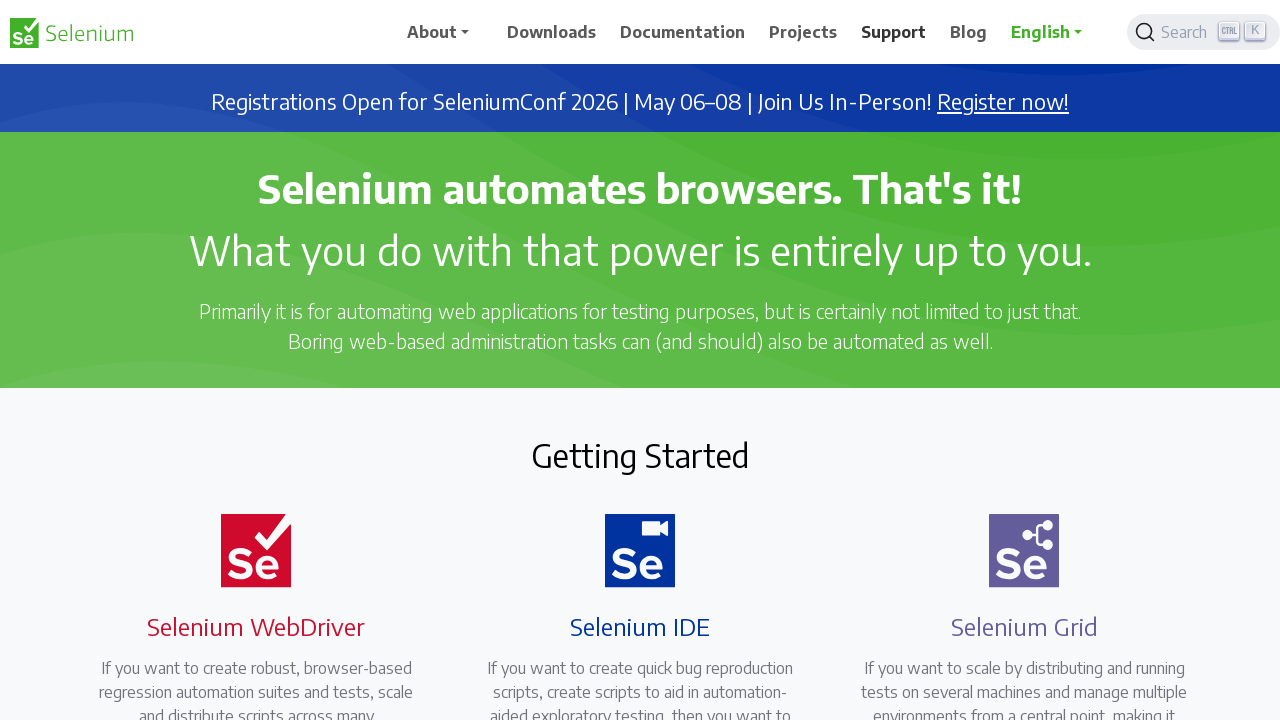

Switched to Projects tab
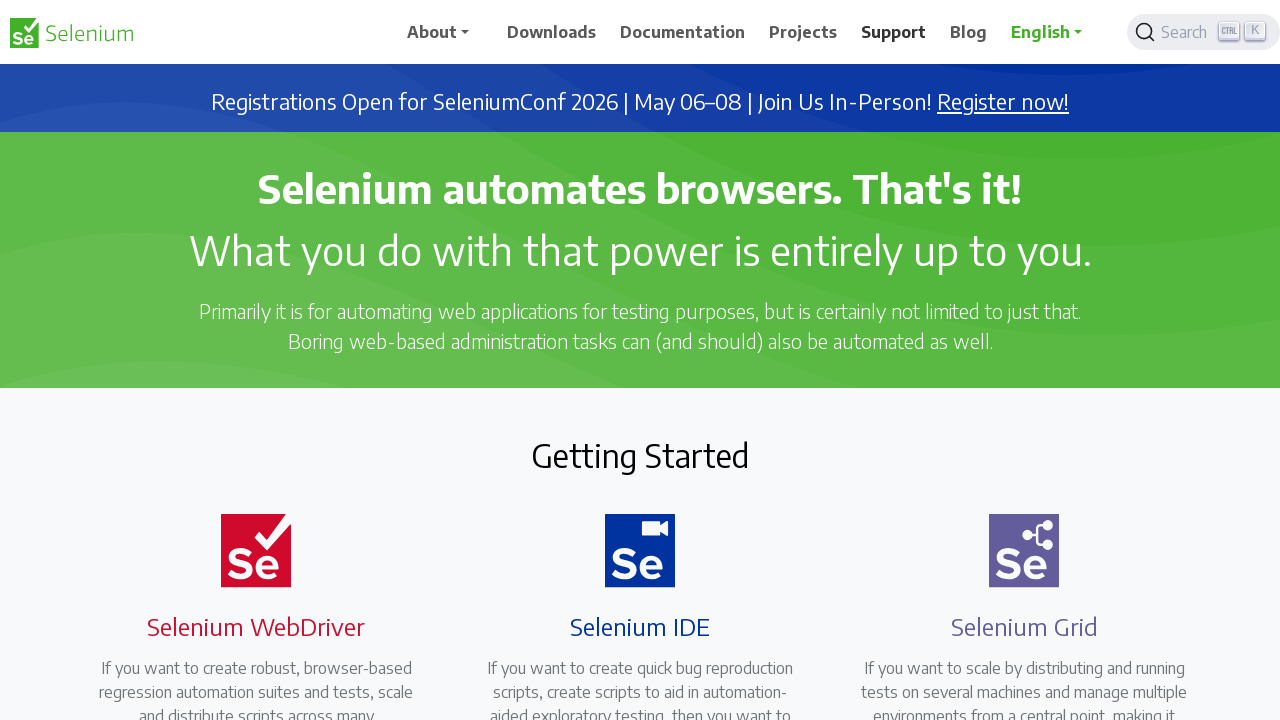

Switched to Support tab
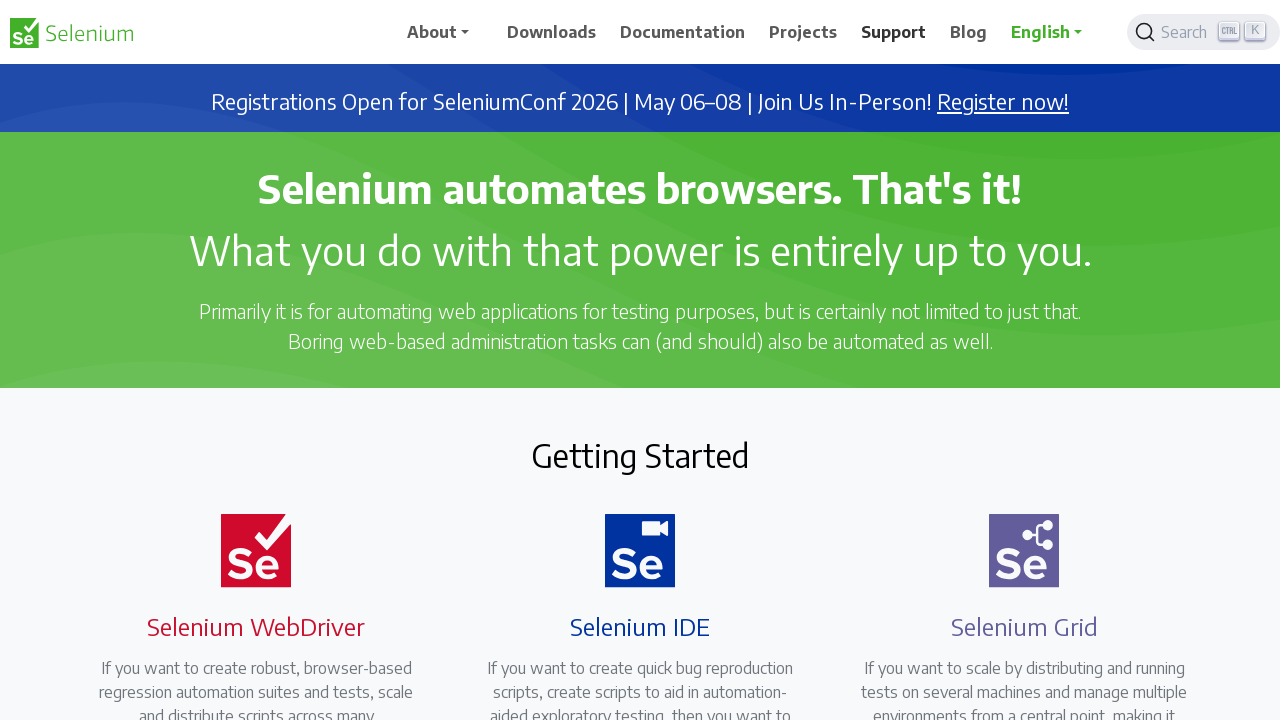

Switched to Downloads tab
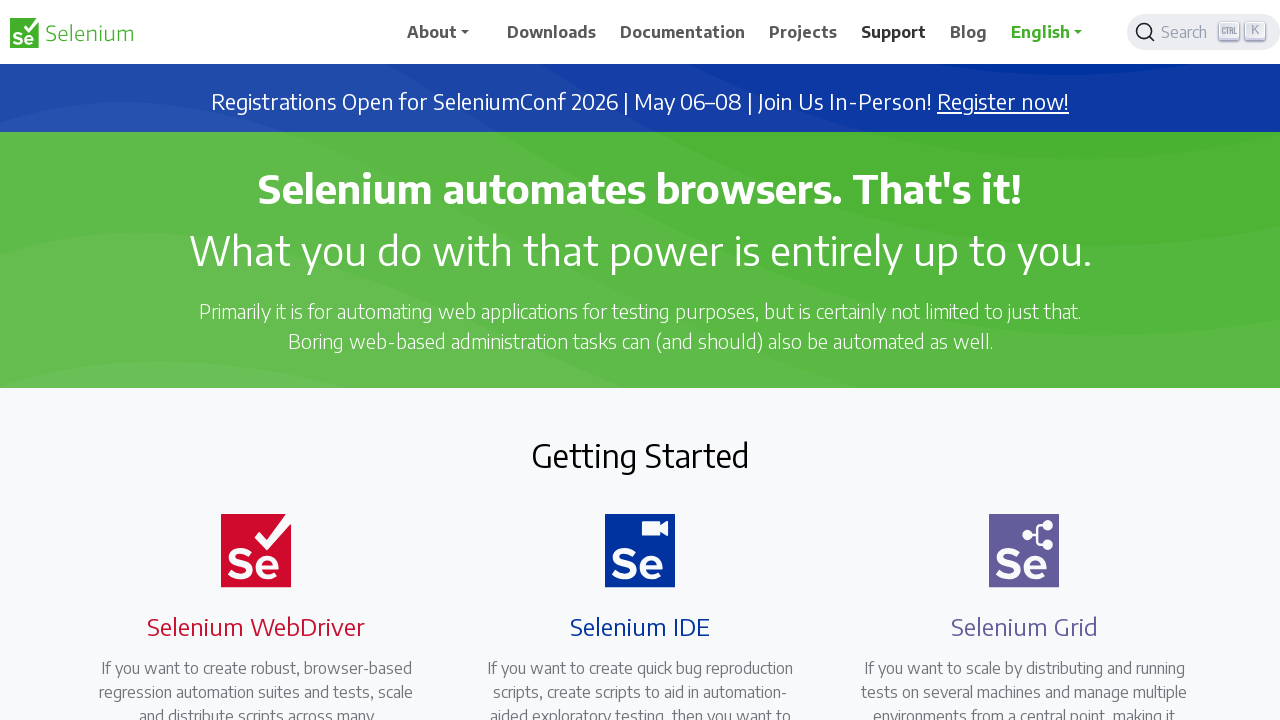

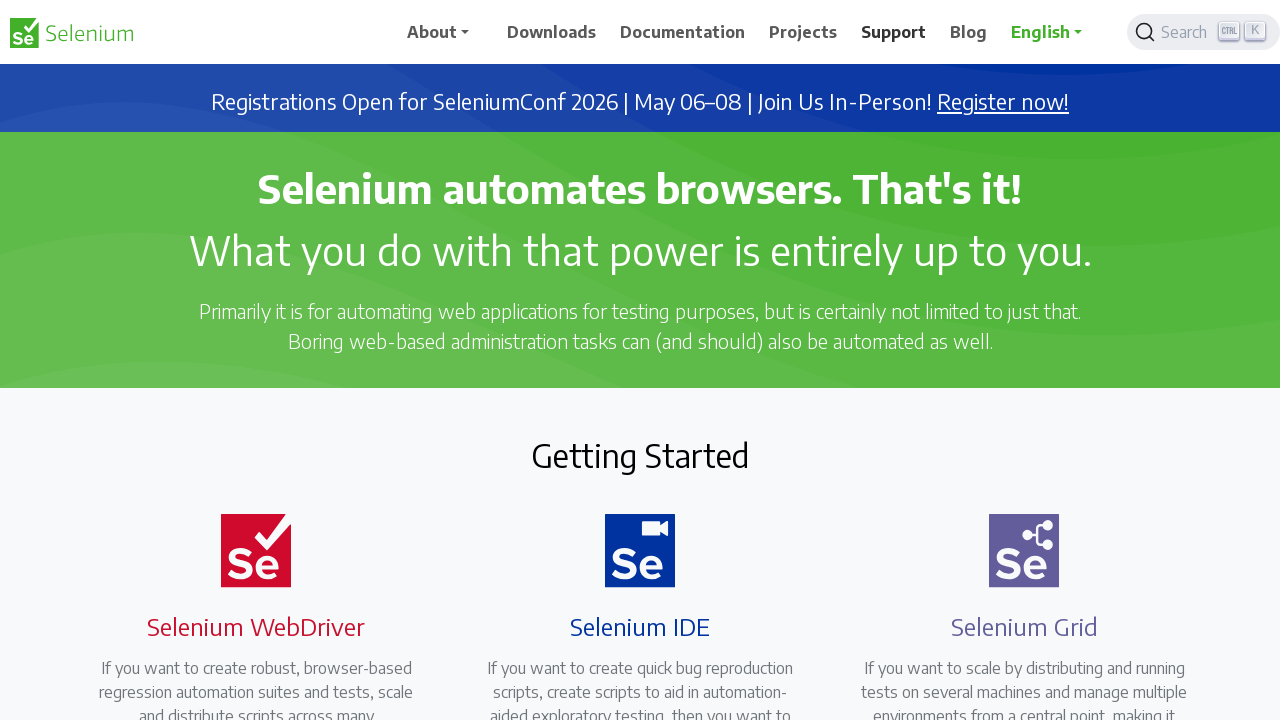